Tests adding multiple products to the cart by first adding one bracelet, then navigating to shoes product page, changing quantity to 3, and adding those to cart.

Starting URL: https://atid.store/product/anchor-bracelet/

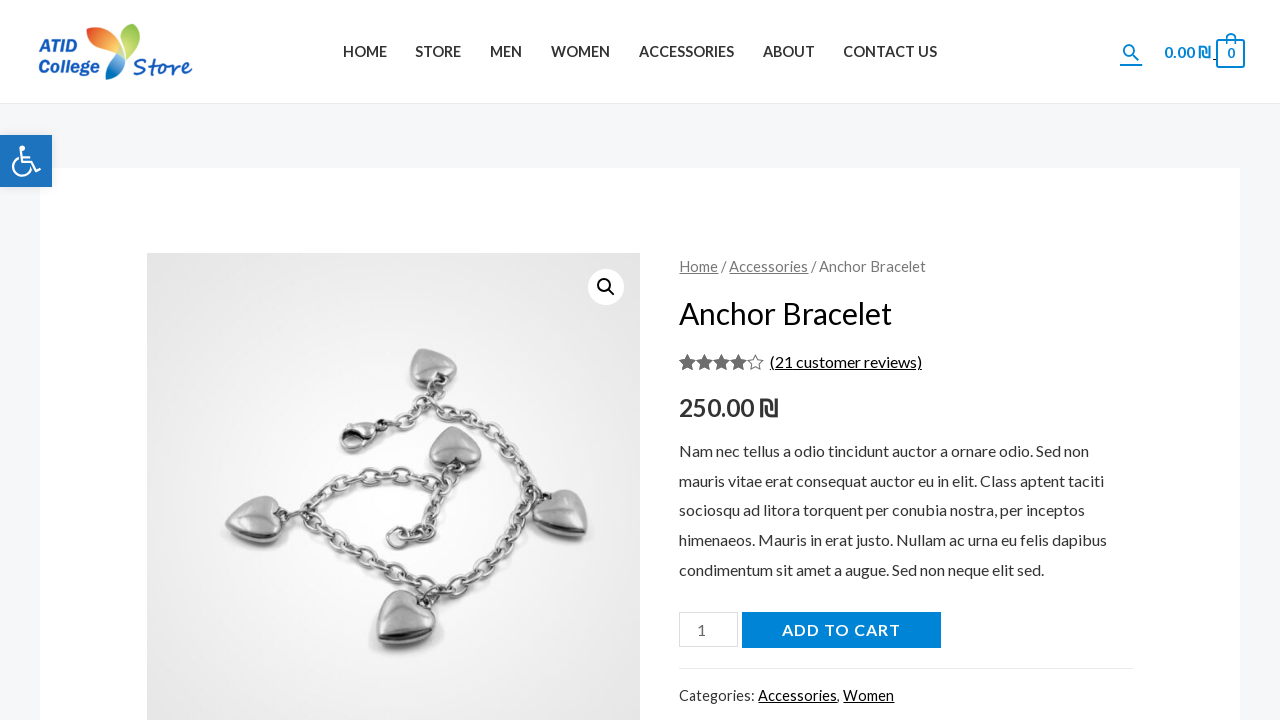

Clicked add to cart button for anchor bracelet at (841, 630) on [name='add-to-cart']
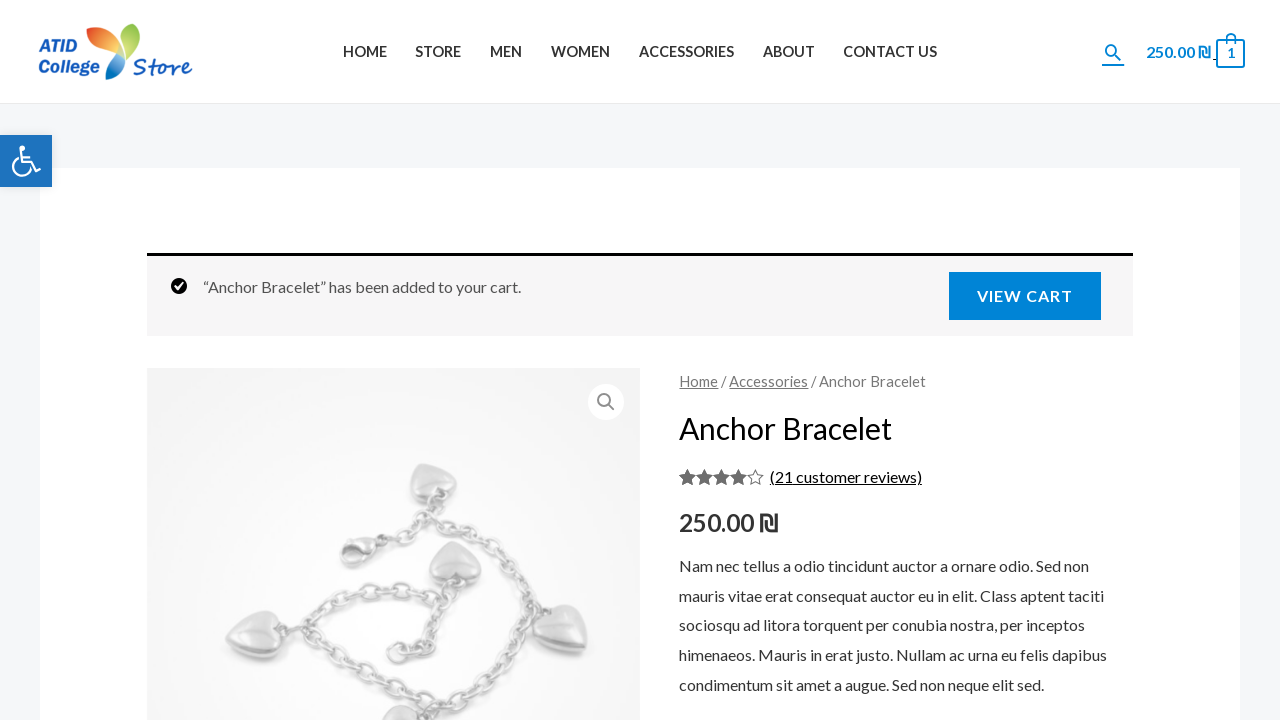

Navigated to shoes product page
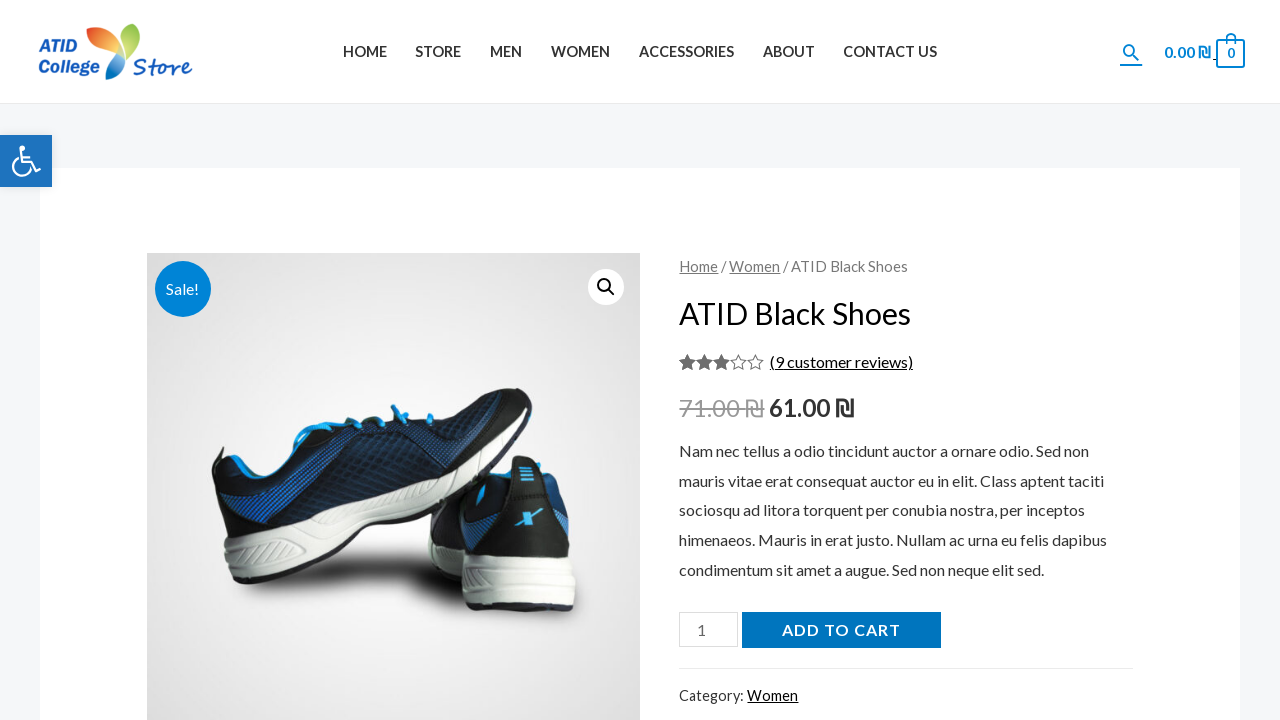

Cleared quantity field on [name='quantity']
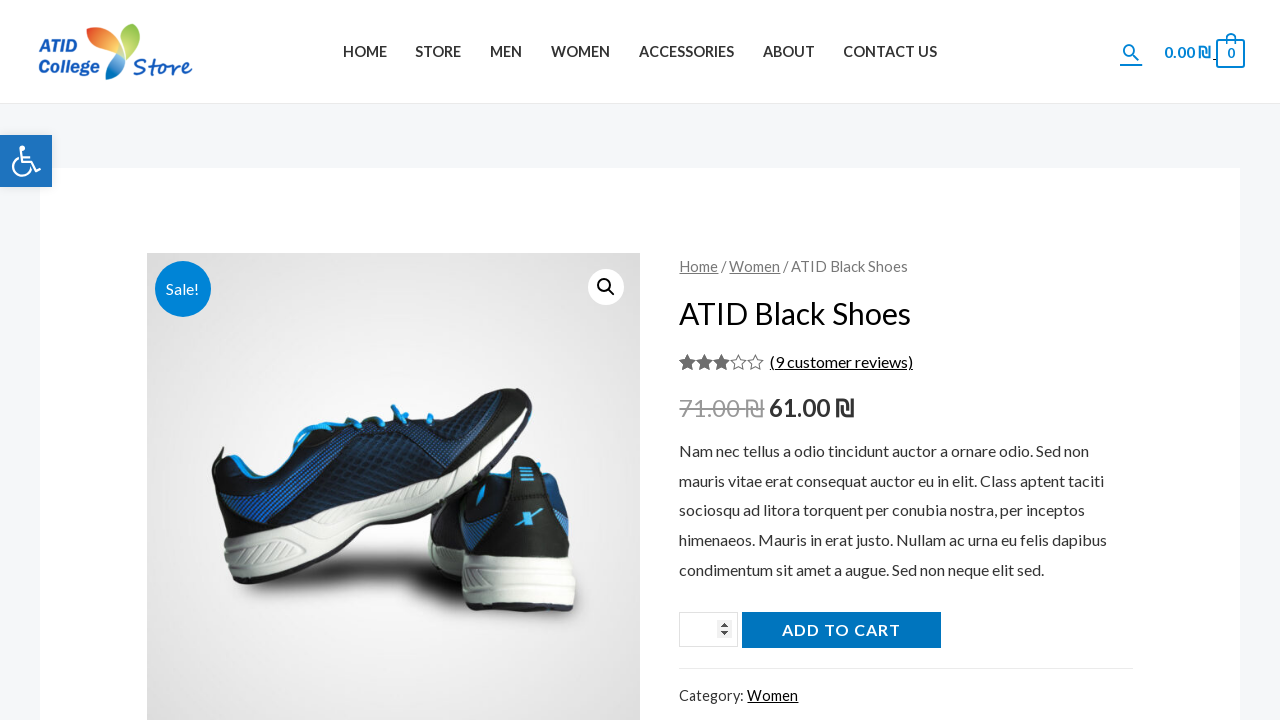

Set quantity to 3 for shoes on [name='quantity']
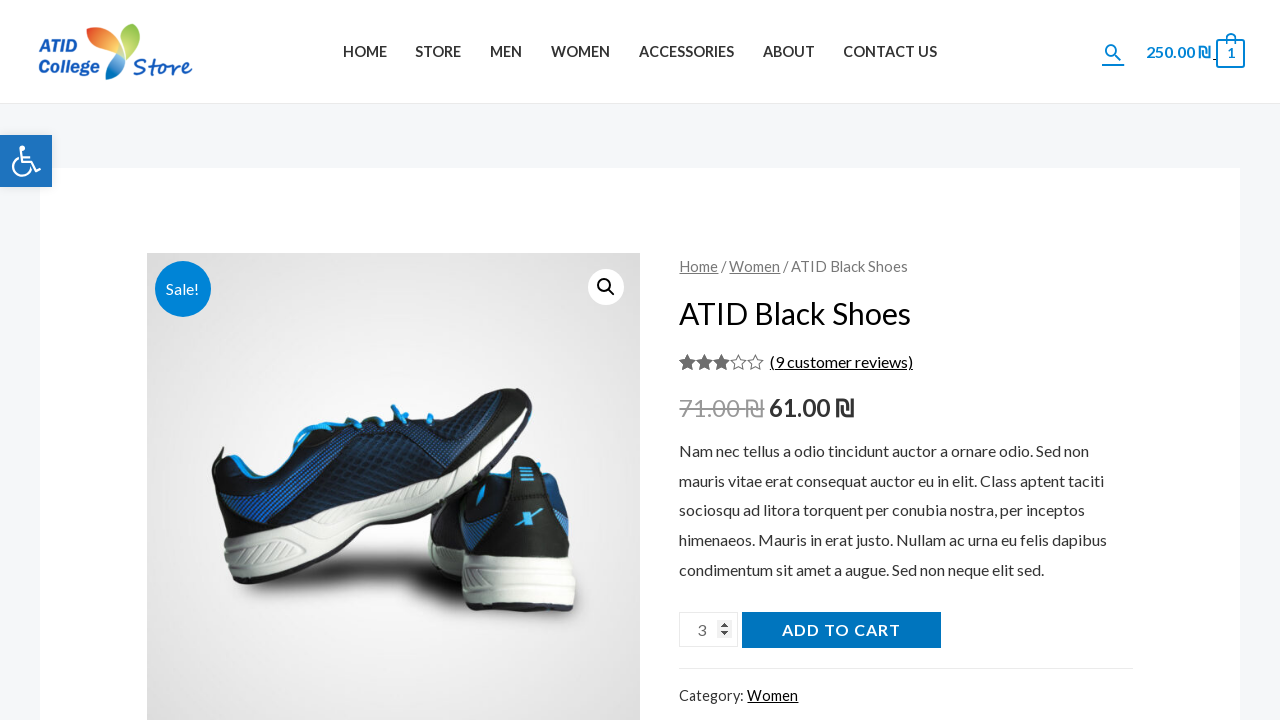

Clicked add to cart button for shoes at (841, 630) on [name='add-to-cart']
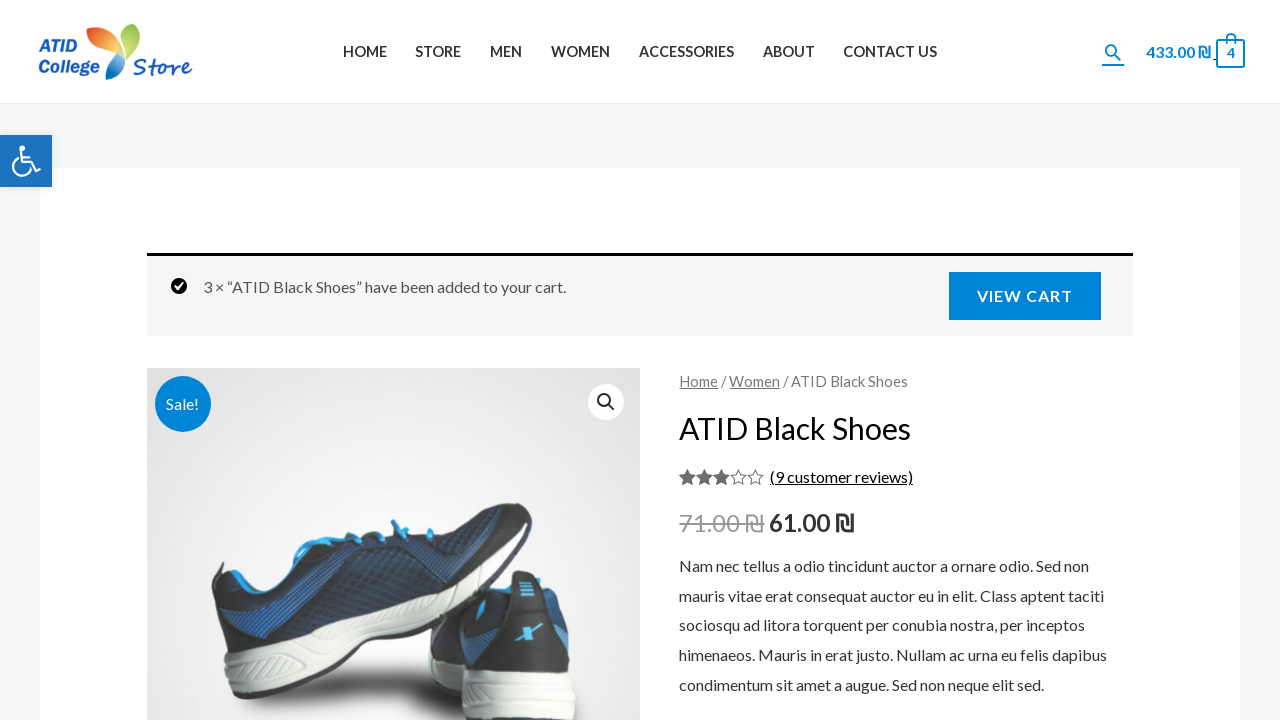

Cart count updated in header
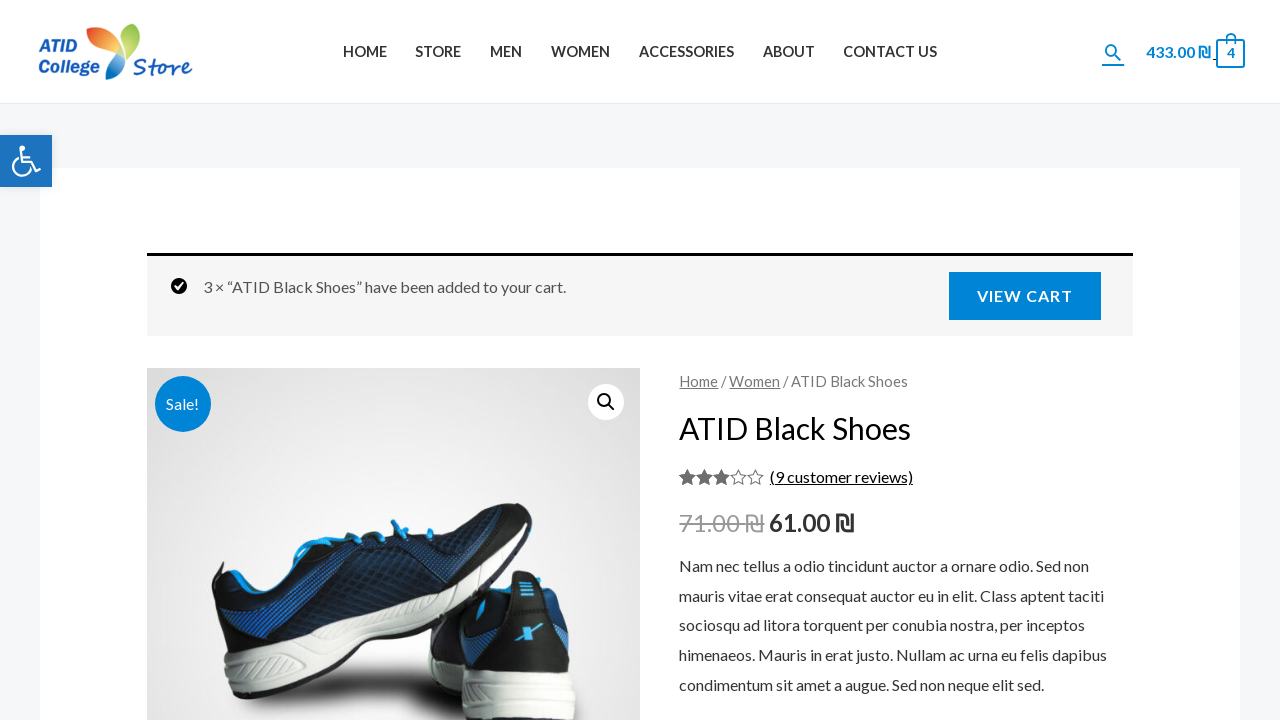

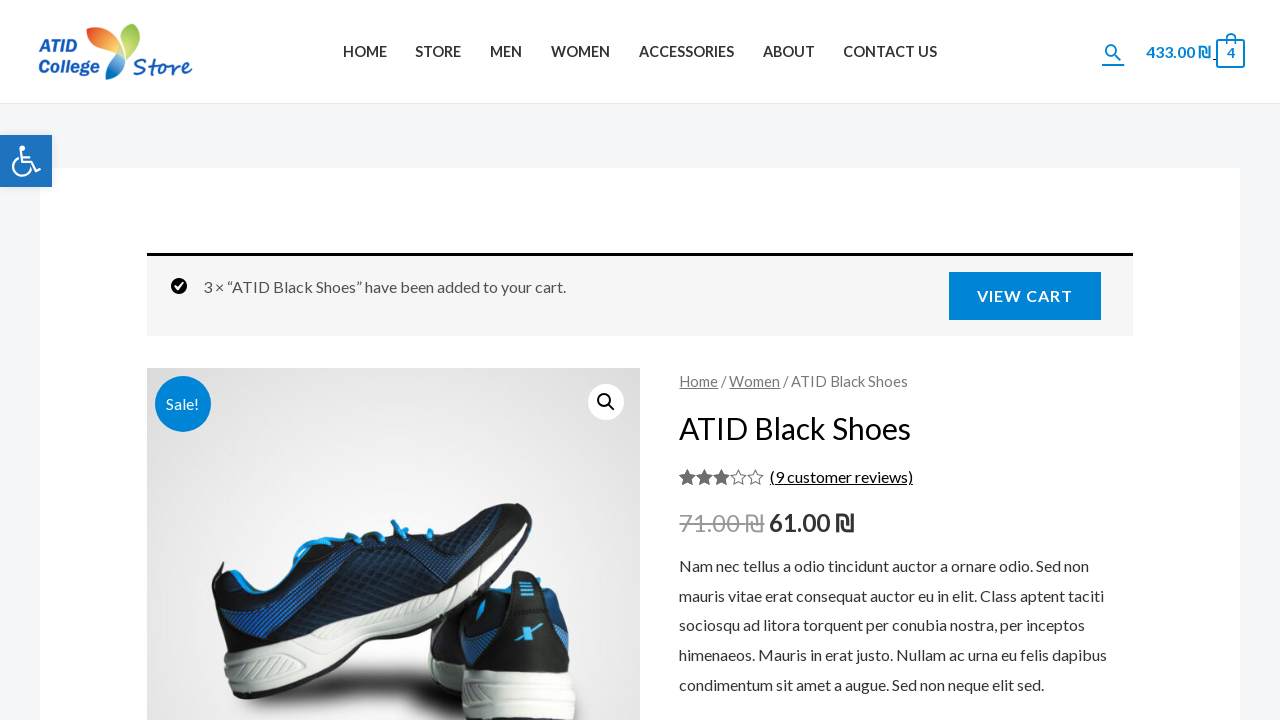